Tests browser navigation functionality including forward, back, and refresh operations

Starting URL: https://bonigarcia.dev/selenium-webdriver-java/

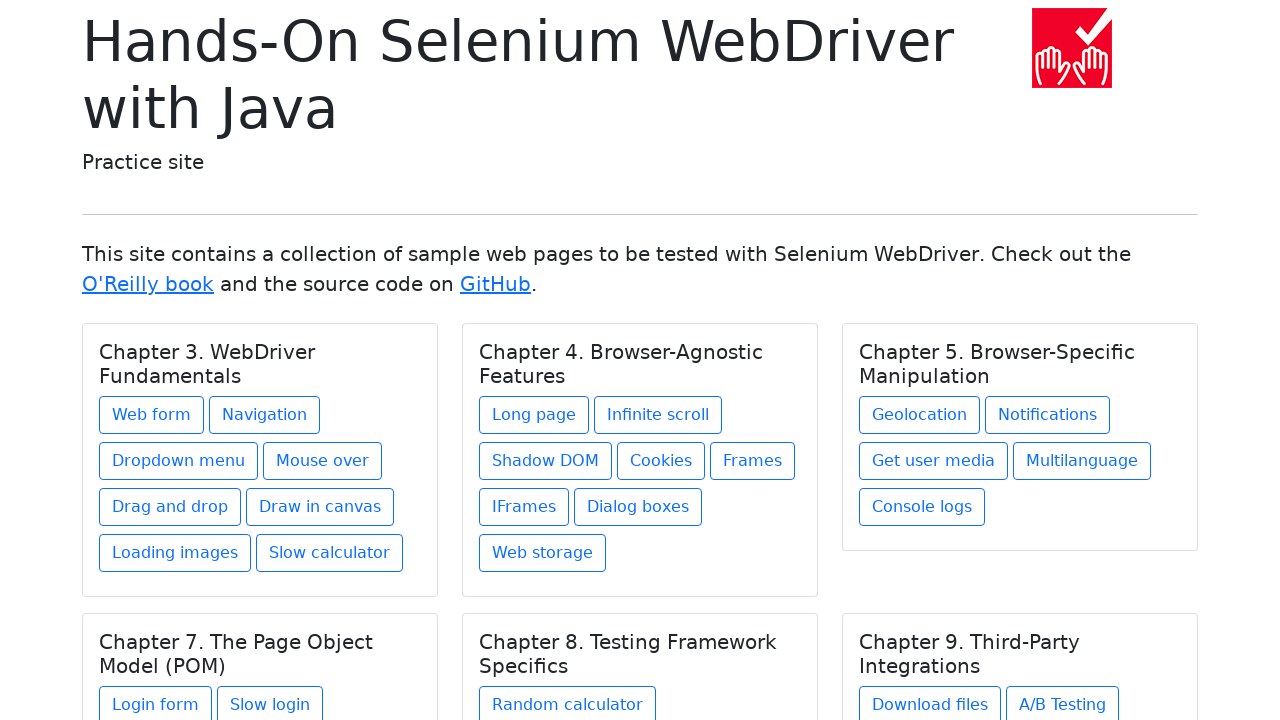

Navigated to web form page at https://bonigarcia.dev/selenium-webdriver-java/web-form.html
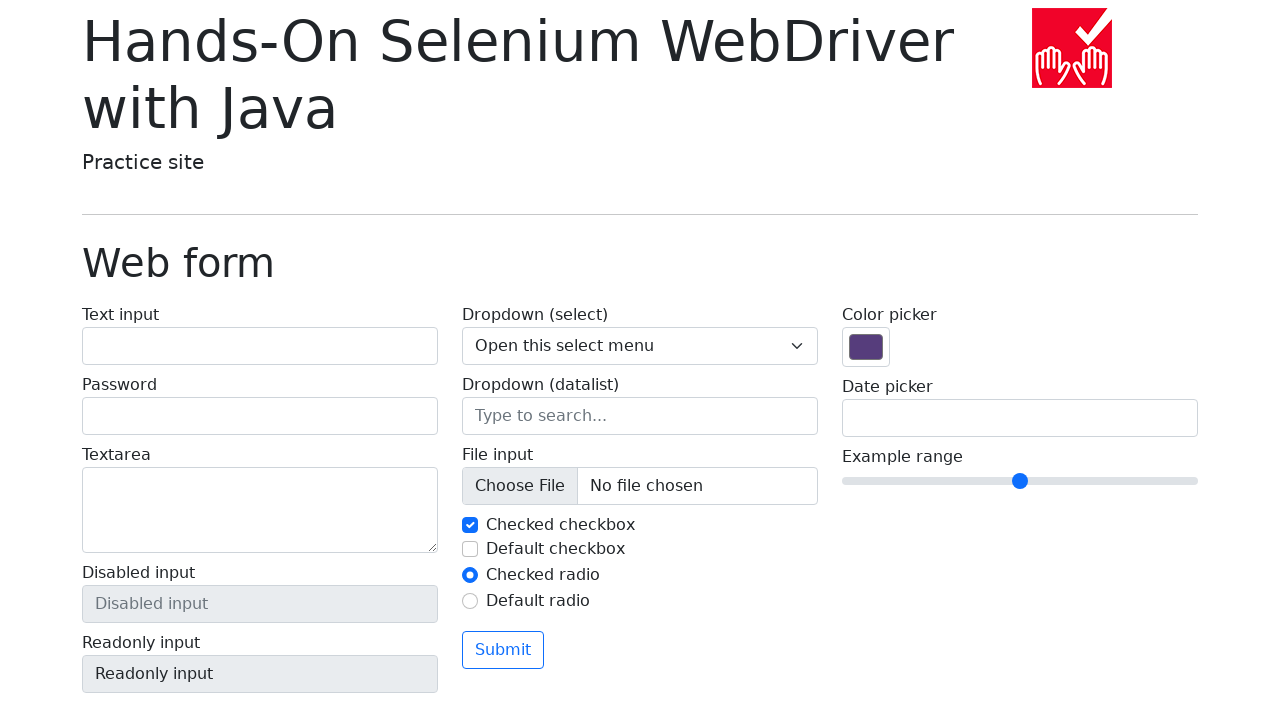

Navigated back to previous page
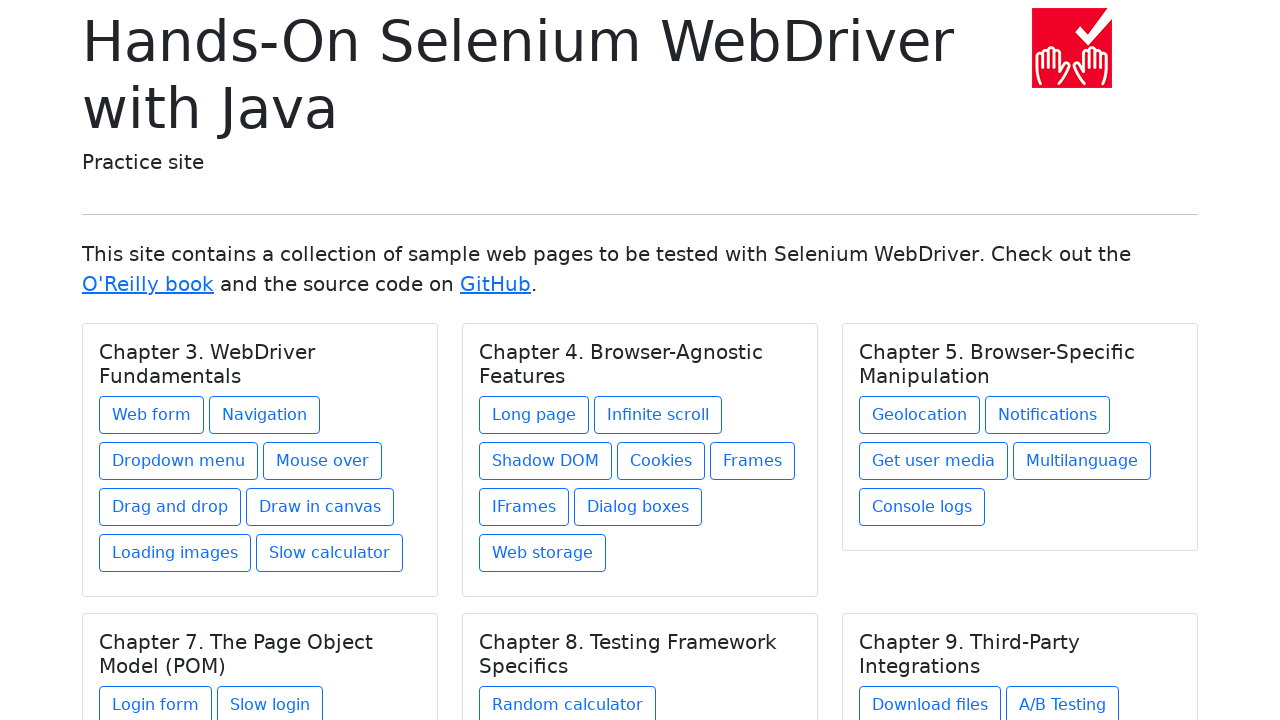

Verified current URL is https://bonigarcia.dev/selenium-webdriver-java/
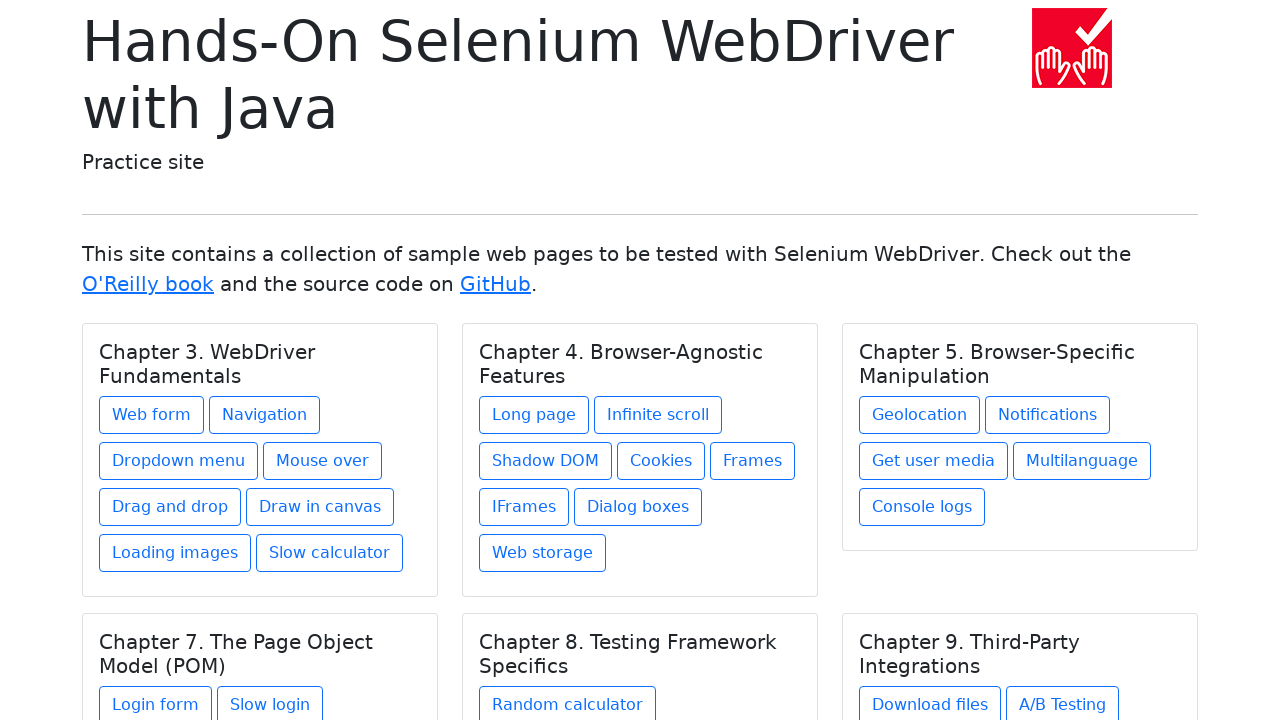

Navigated forward to web form page
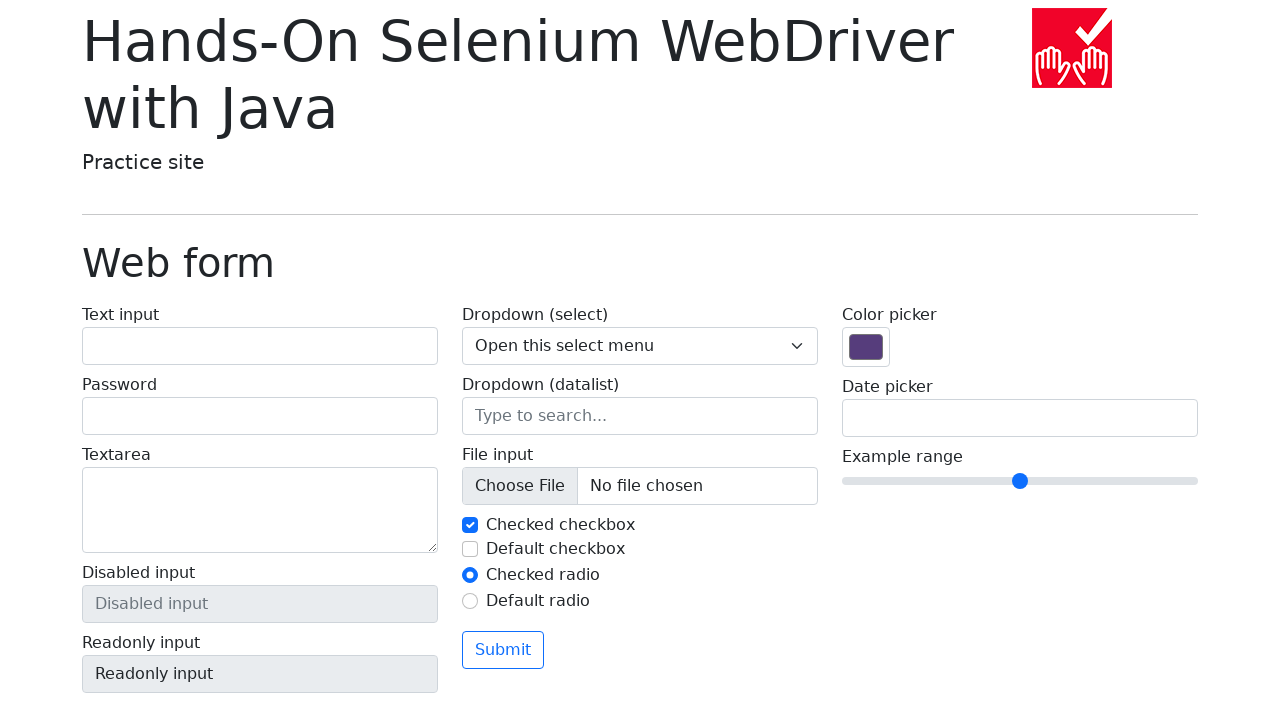

Refreshed the current page
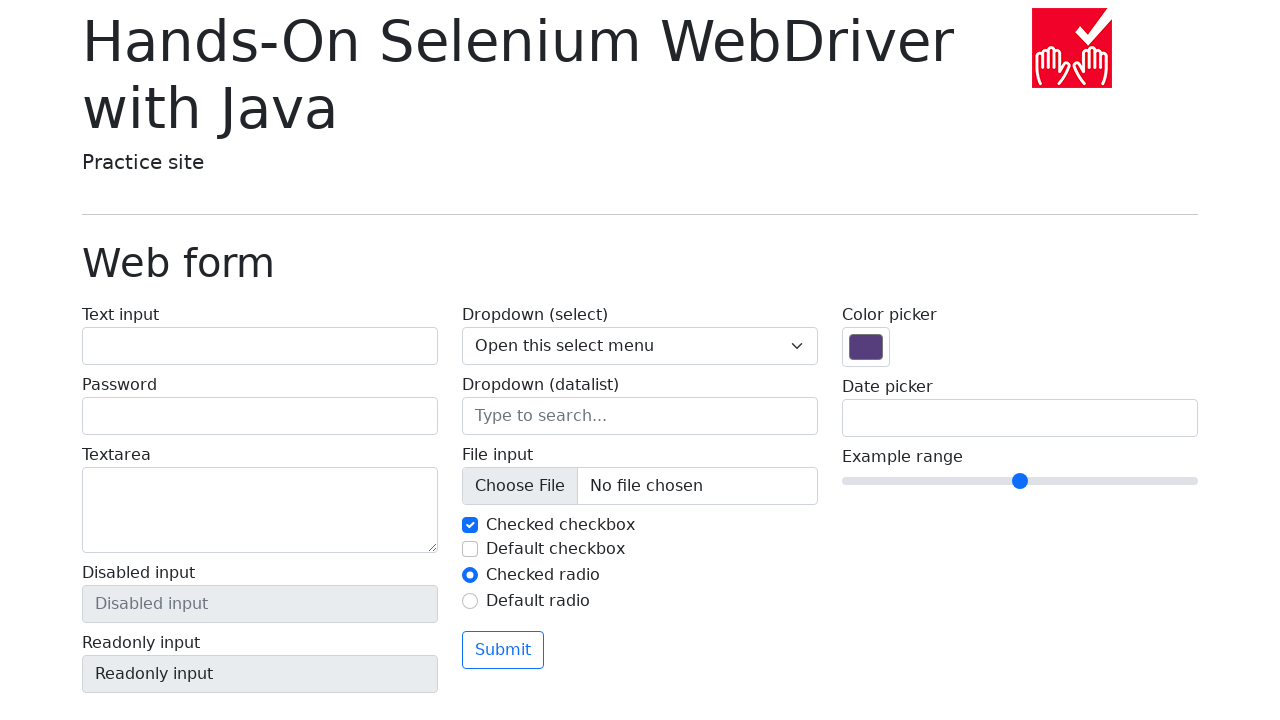

Verified current URL is https://bonigarcia.dev/selenium-webdriver-java/web-form.html
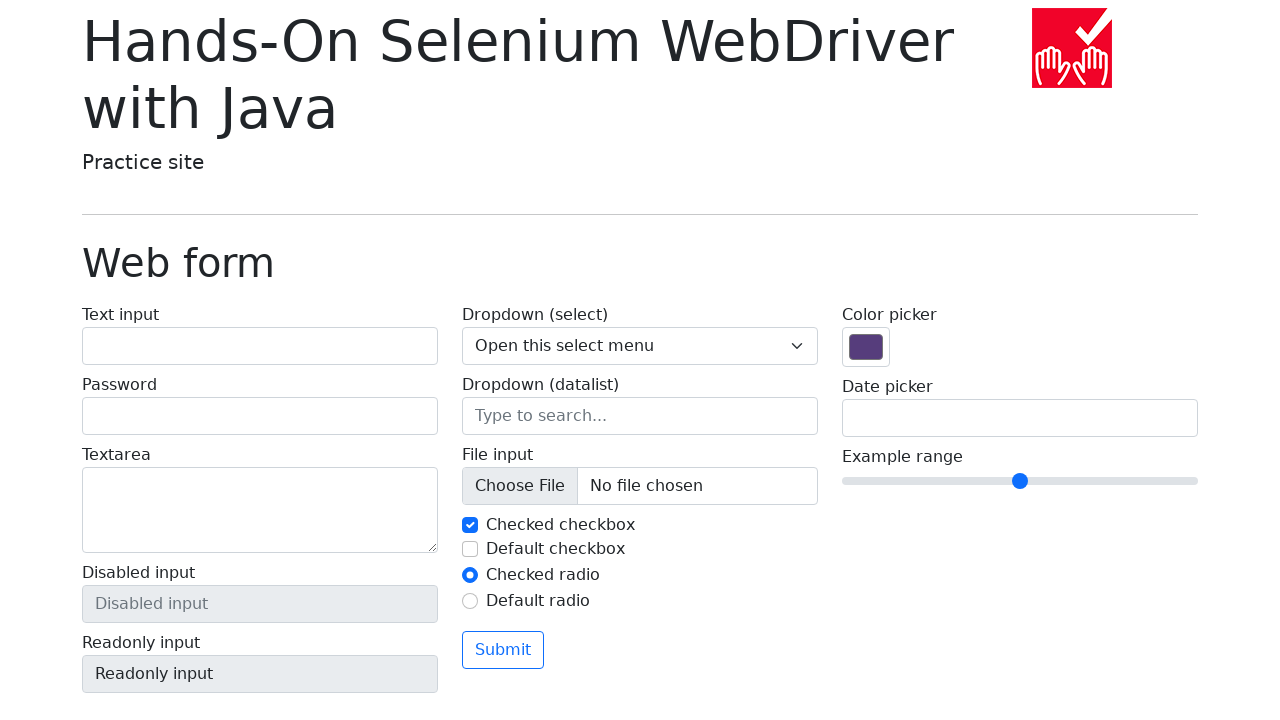

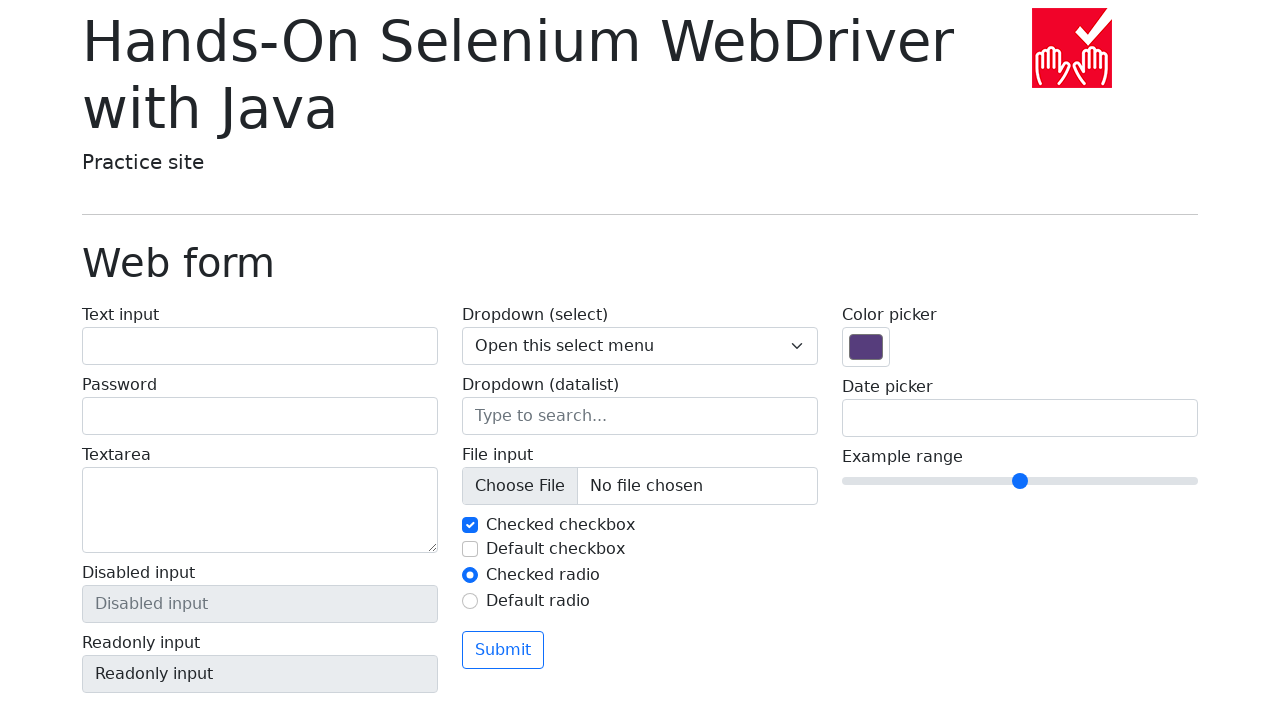